Tests drag-and-drop functionality on the jQuery UI demo page by switching to an iframe and dragging an element onto a drop target.

Starting URL: https://jqueryui.com/droppable/

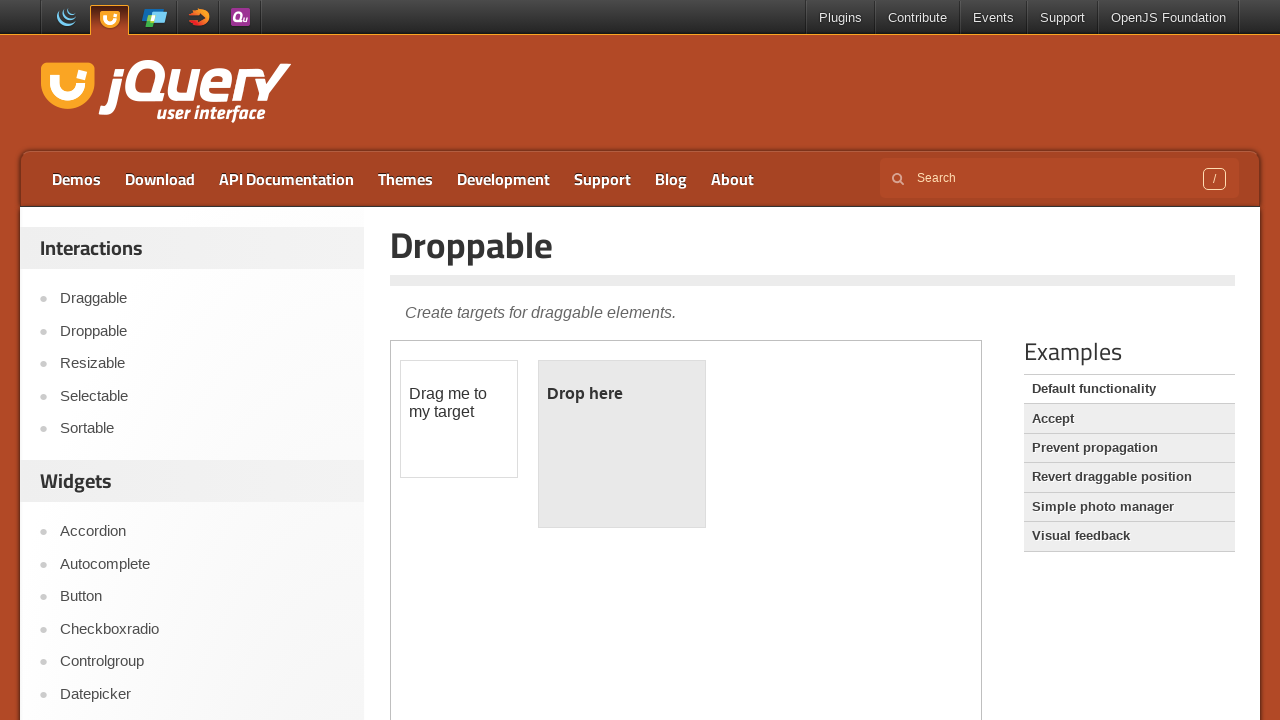

Located the first iframe on the jQuery UI droppable demo page
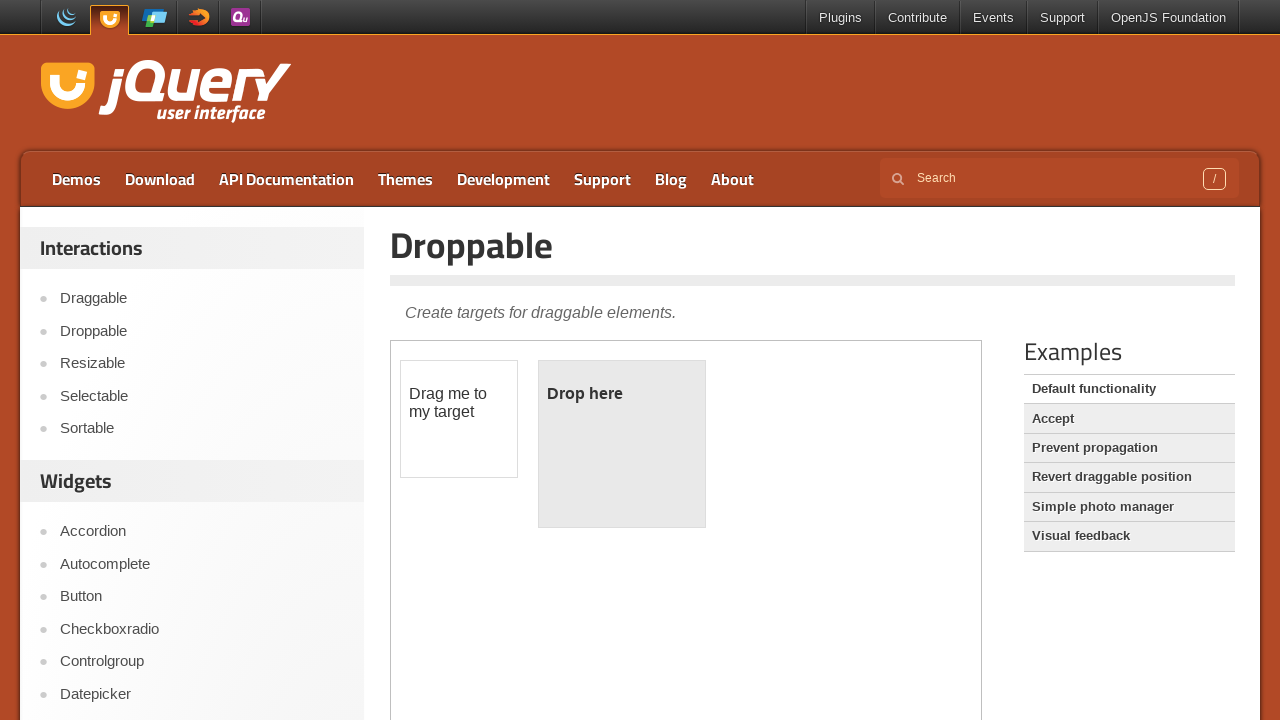

Located the draggable element with id 'draggable' in the iframe
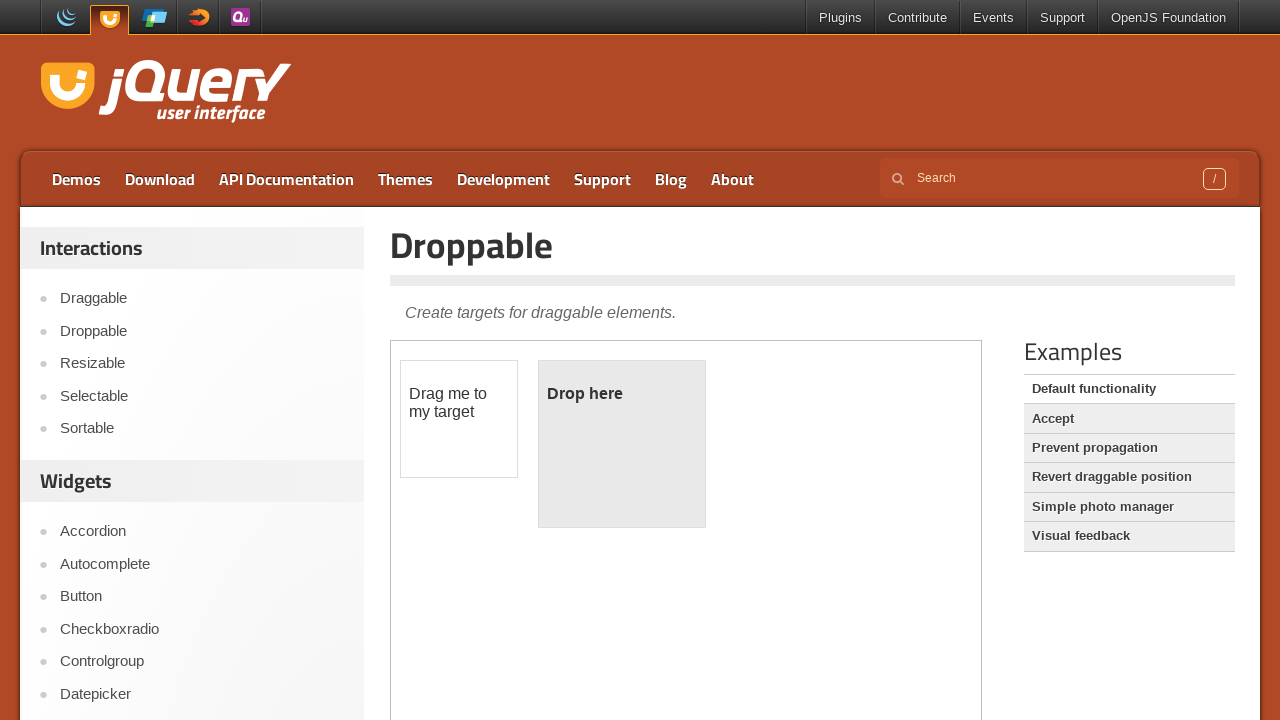

Located the droppable target element with id 'droppable' in the iframe
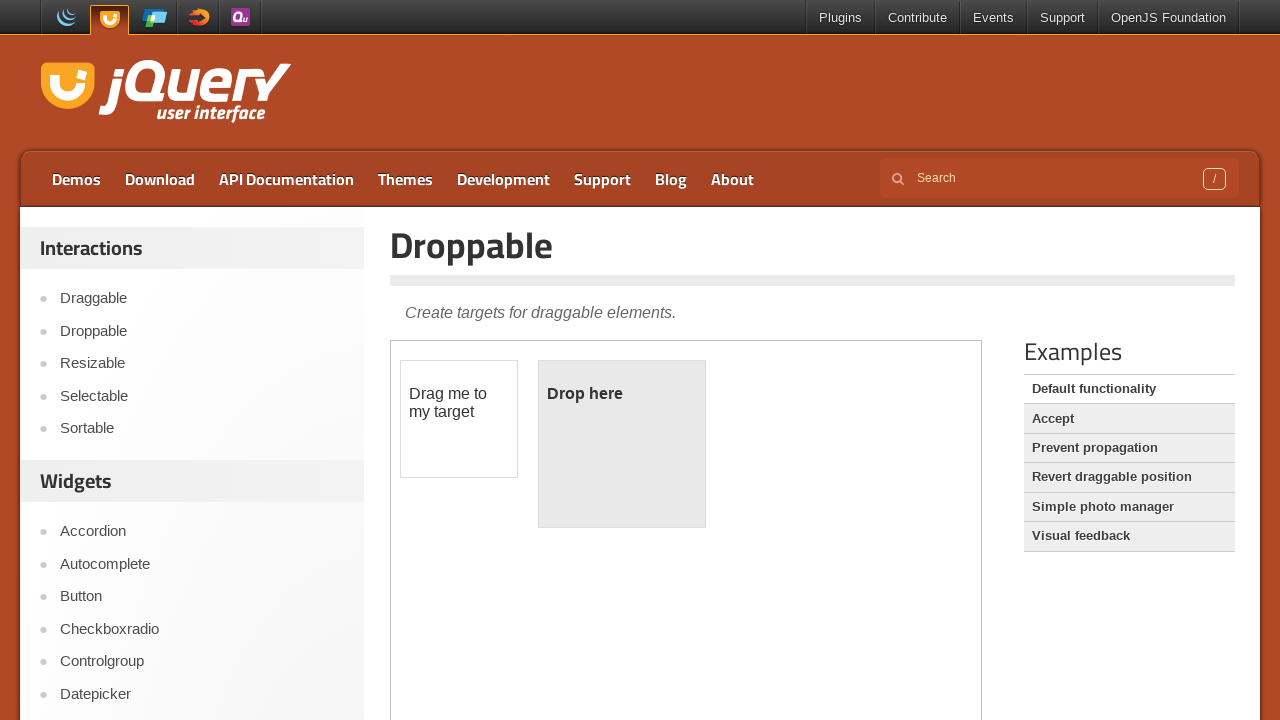

Successfully dragged the draggable element onto the droppable target at (622, 444)
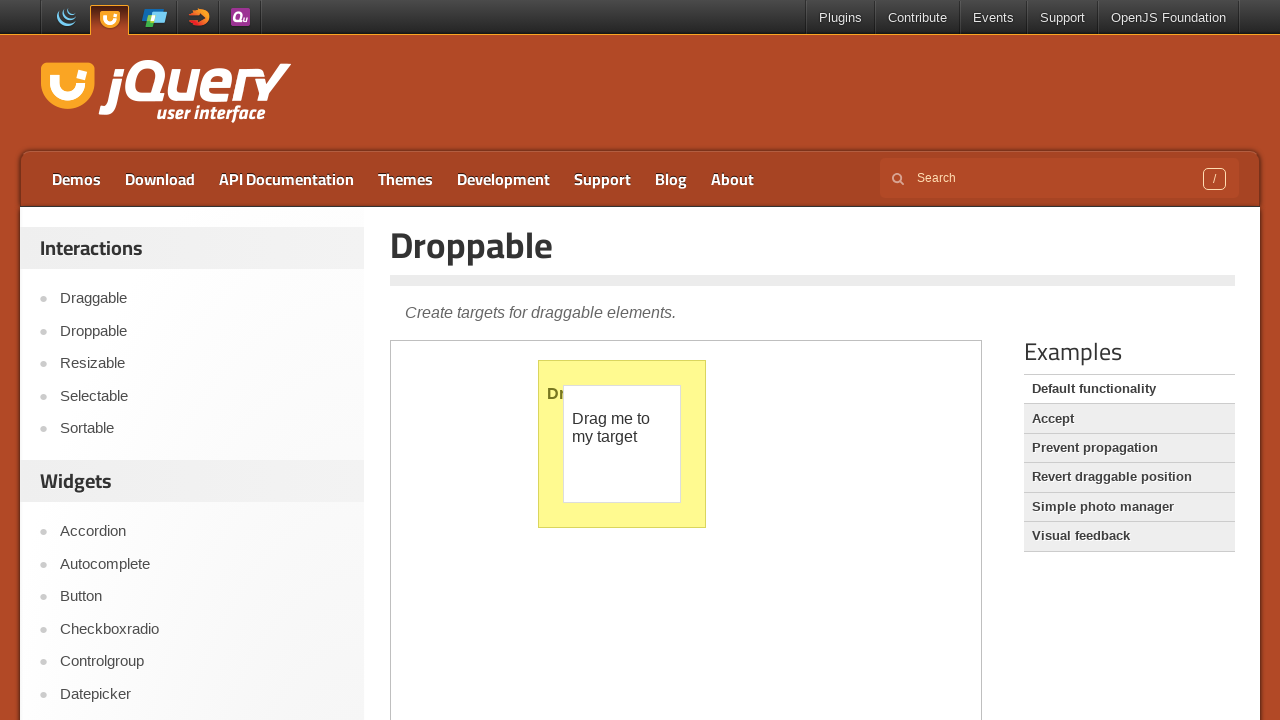

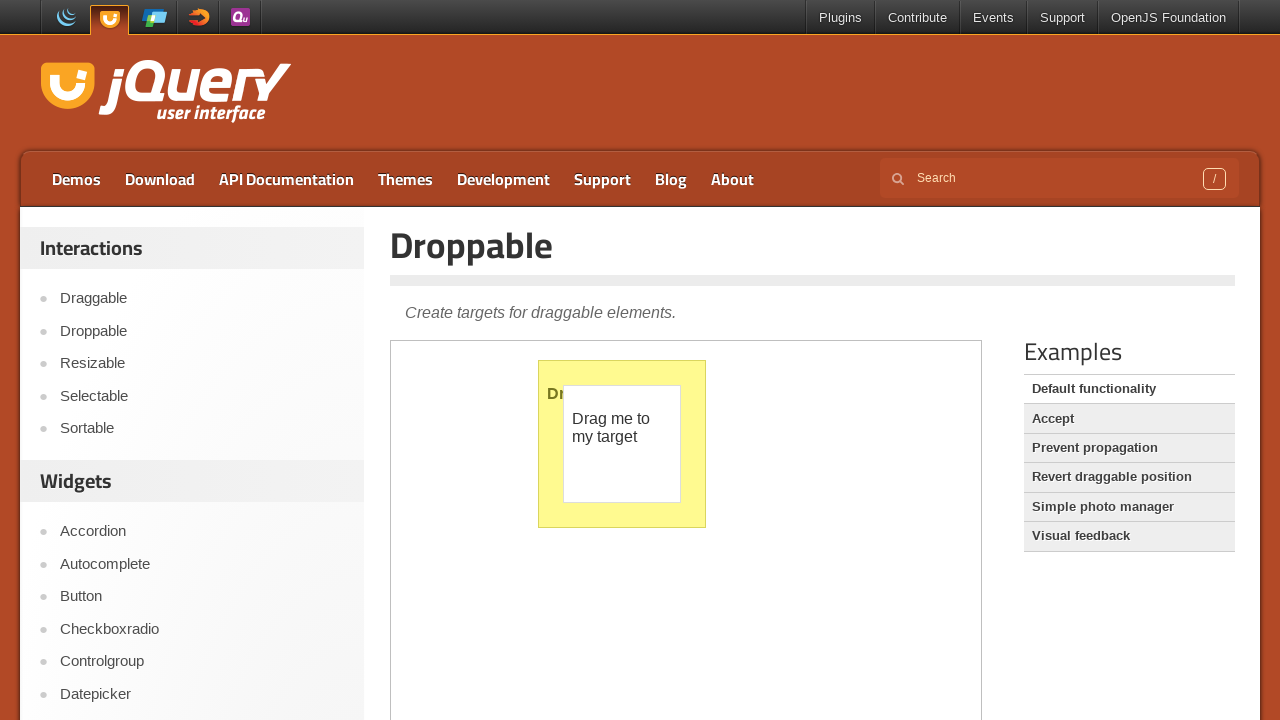